Tests mouse hover functionality by moving the cursor over different button elements on the demo site

Starting URL: https://www.globalsqa.com/demo-site/

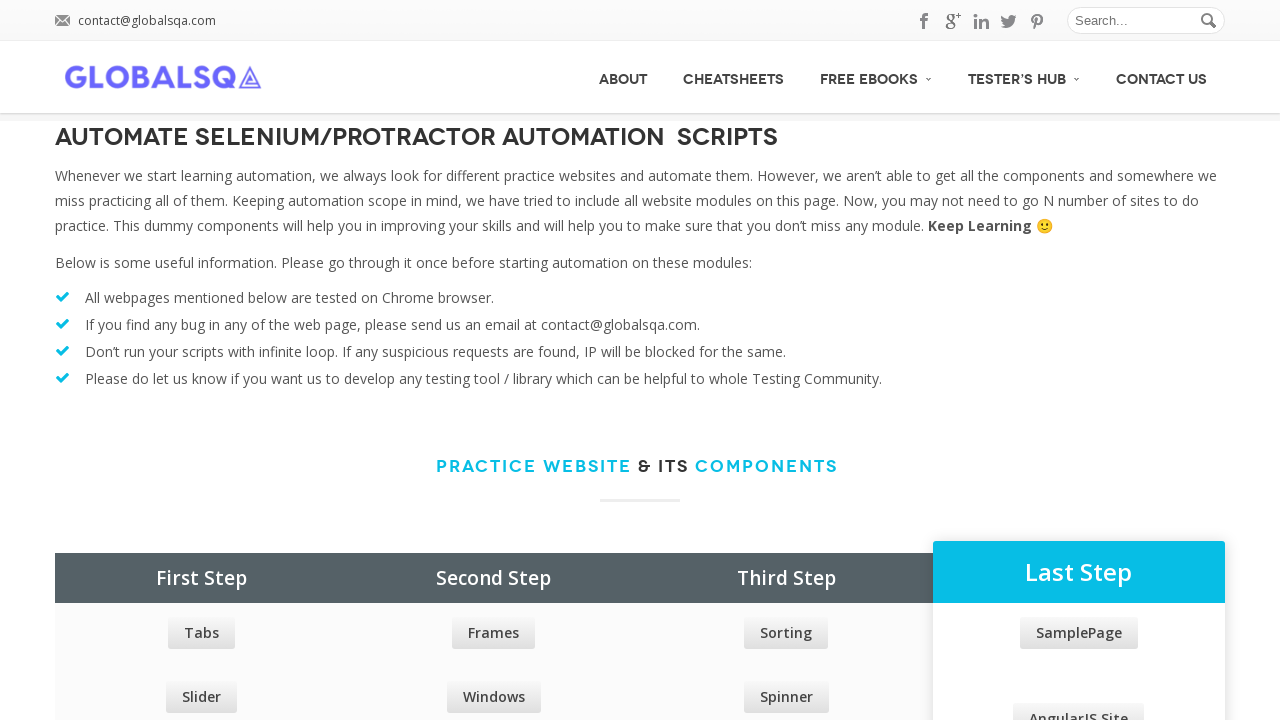

Located the Frames button element
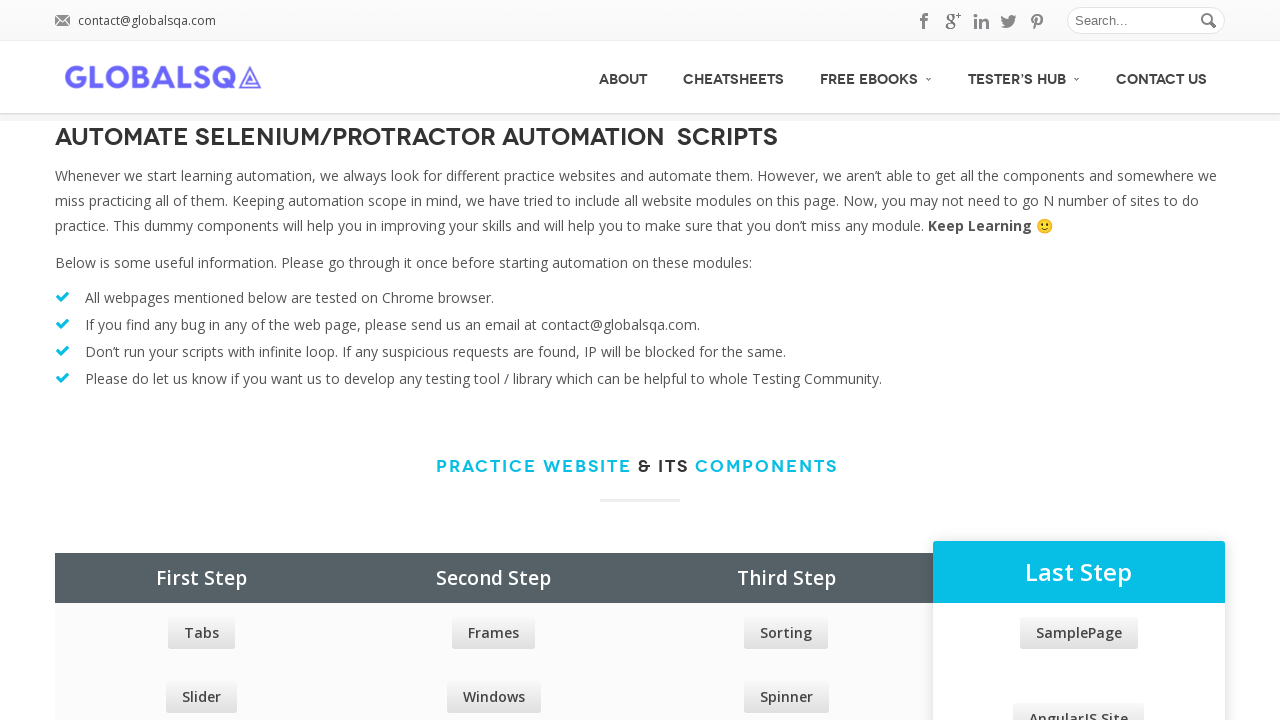

Hovered mouse over the Frames button at (494, 633) on xpath=//a[starts-with(@class, 'button') and contains(text(), 'Frames')]
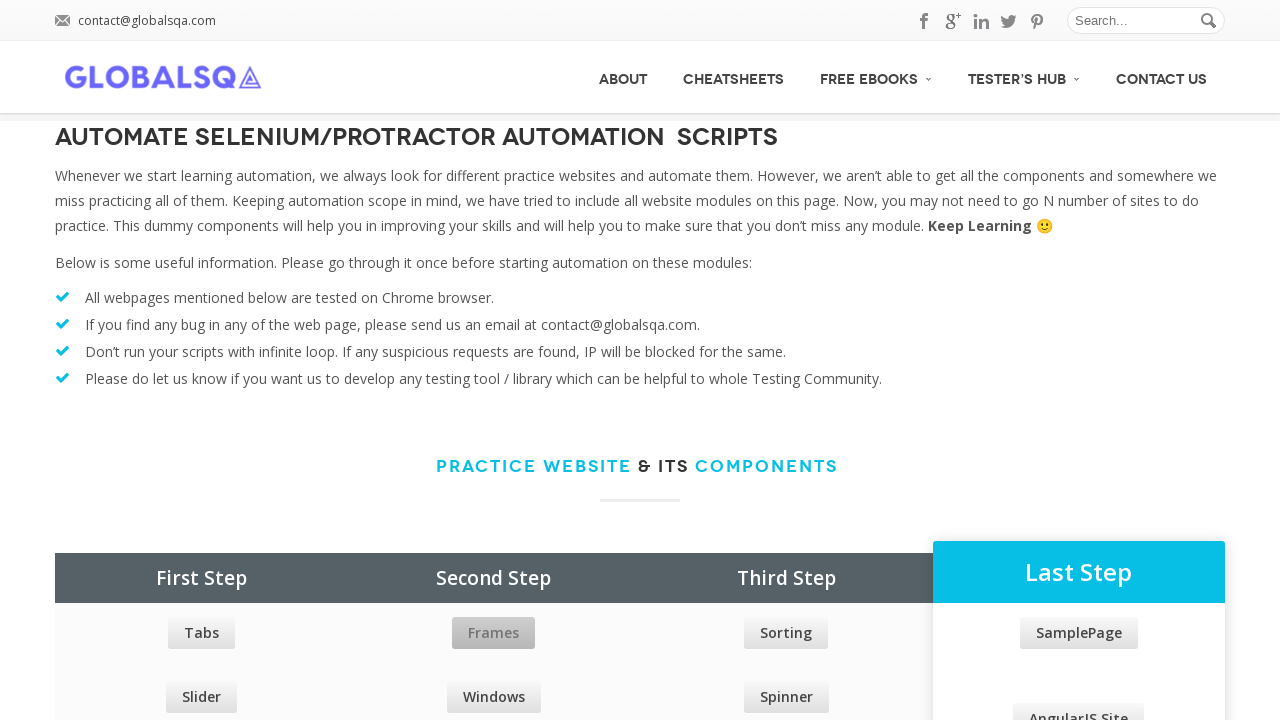

Waited 2 seconds for hover visual effect on Frames button
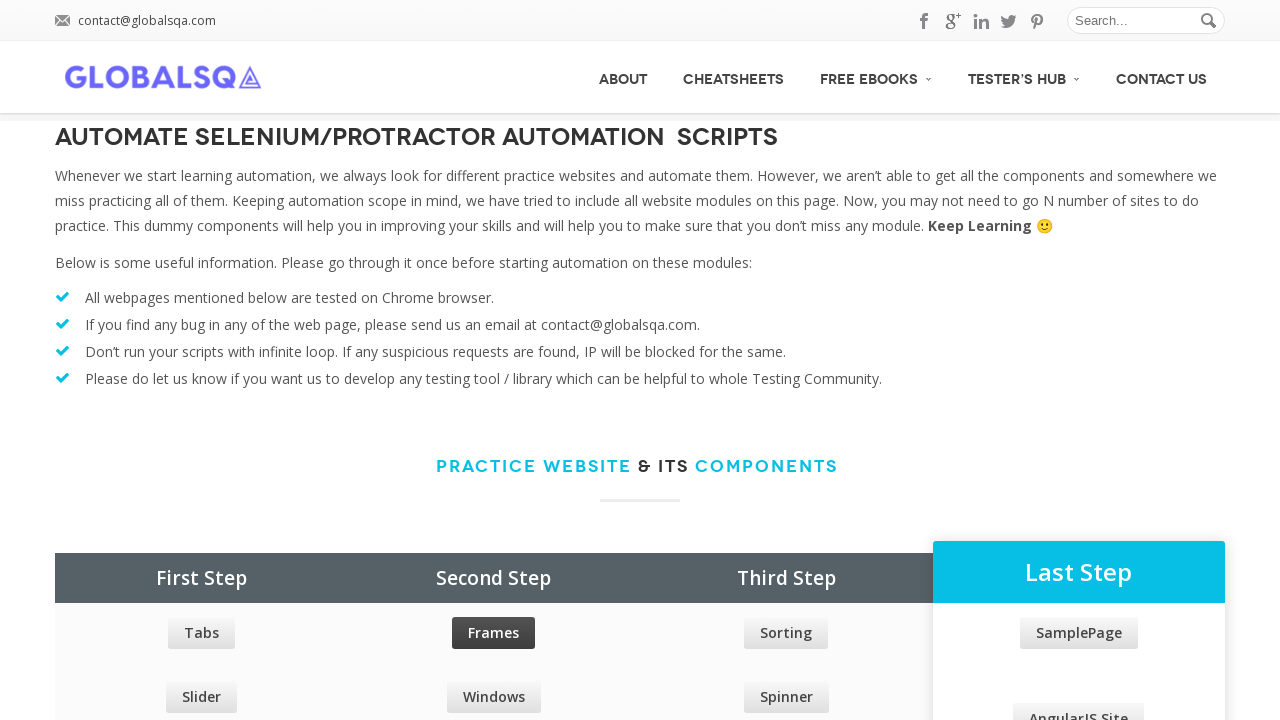

Located the Tabs button element
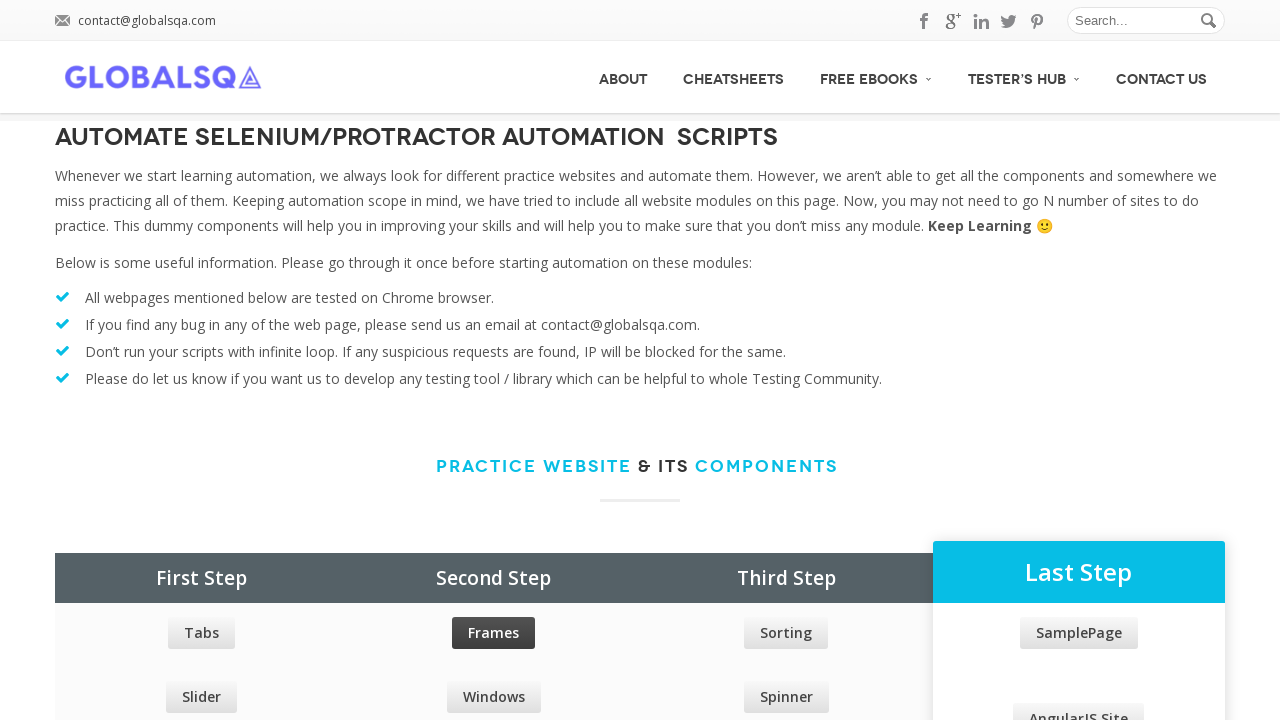

Hovered mouse over the Tabs button at (201, 633) on xpath=//a[starts-with(@class, 'button') and contains(text(), 'Tabs')]
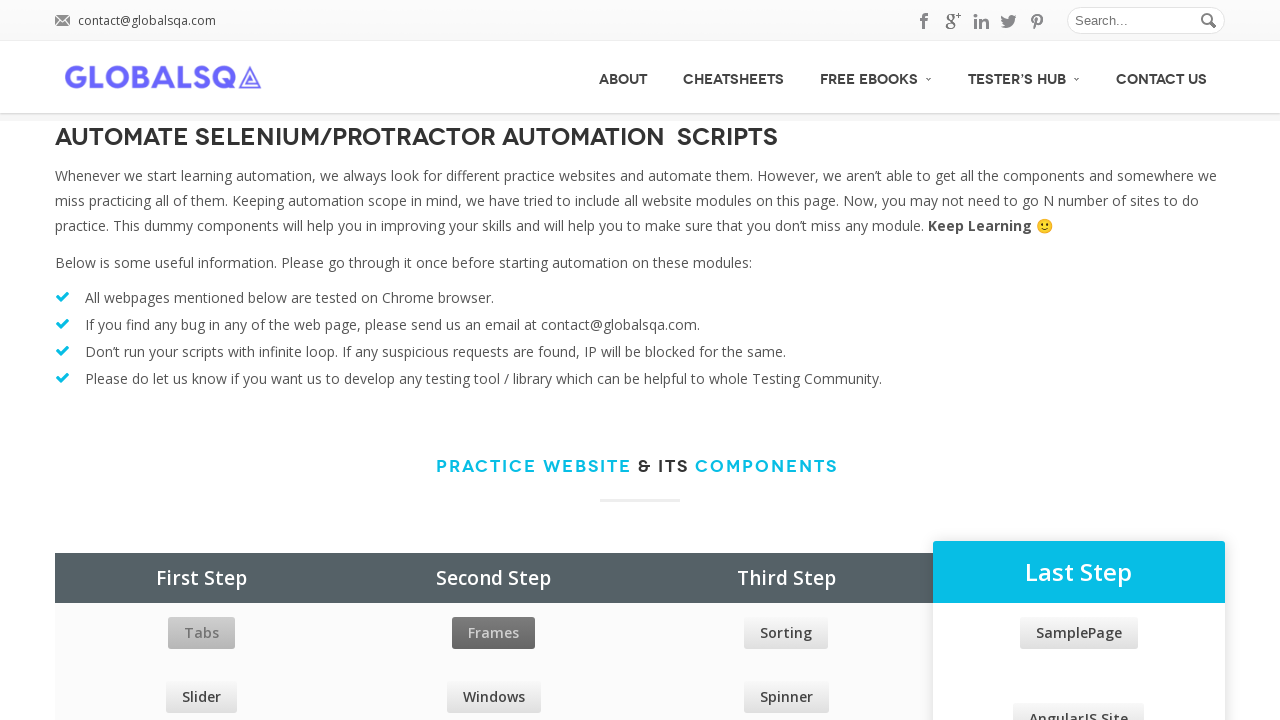

Waited 2 seconds for hover visual effect on Tabs button
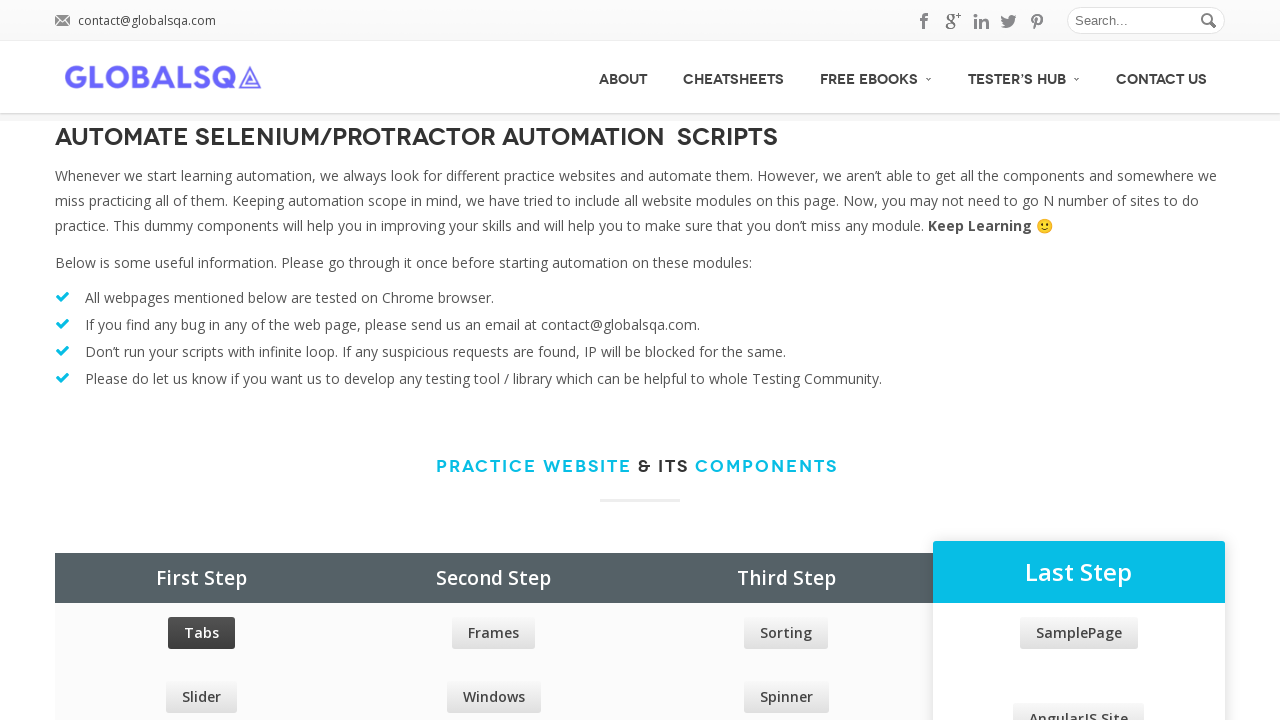

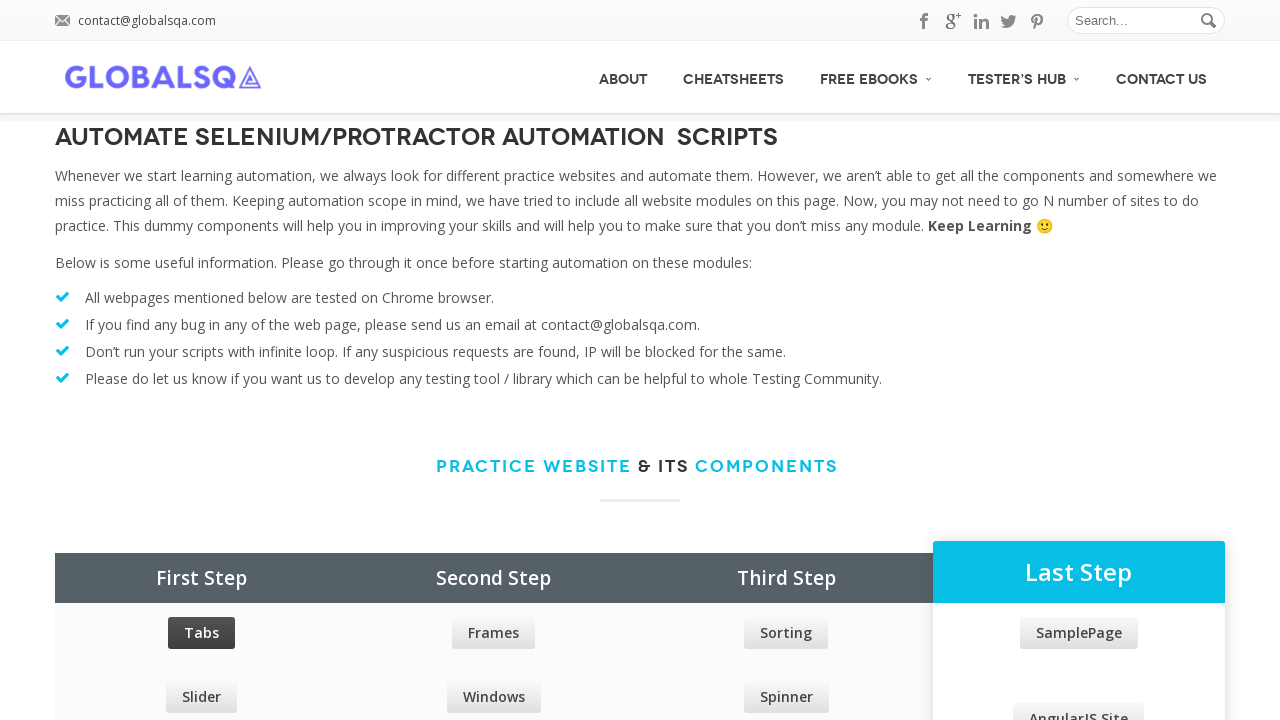